Tests flight search form by selecting departure and destination cities from dropdown menus

Starting URL: https://www.blazedemo.com/

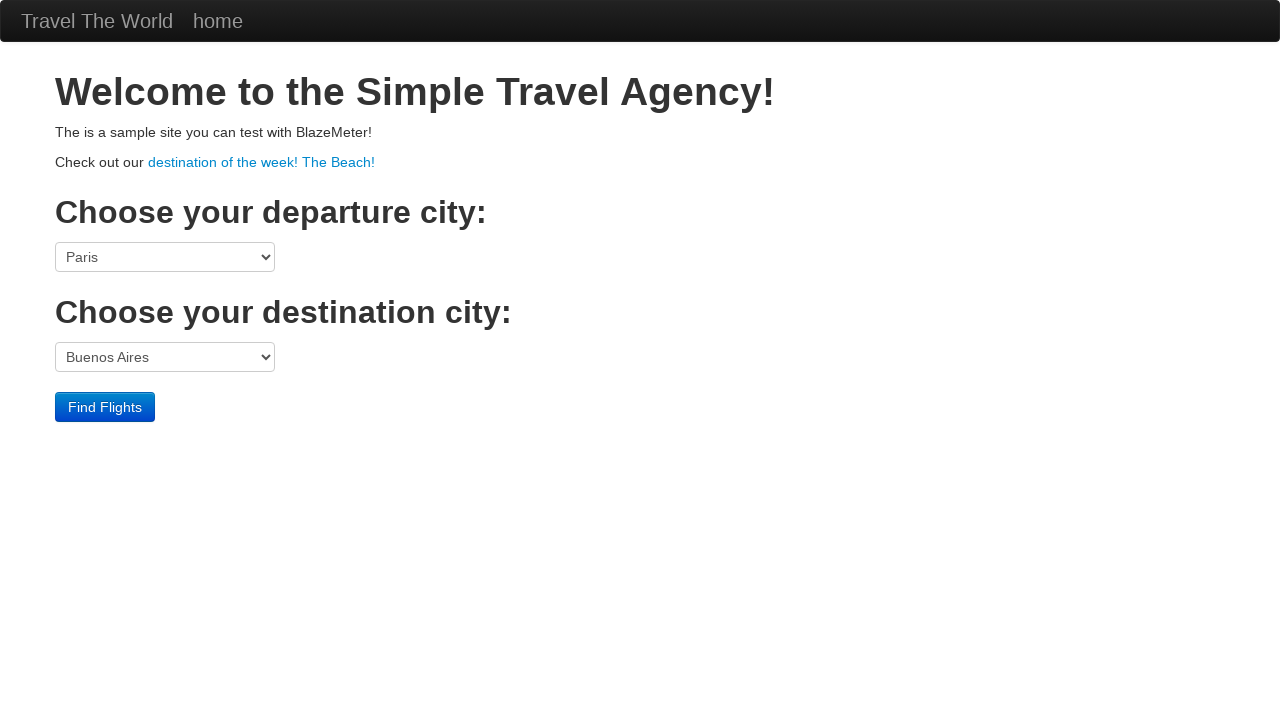

Selected departure city from dropdown (index 1) on select[name='fromPort']
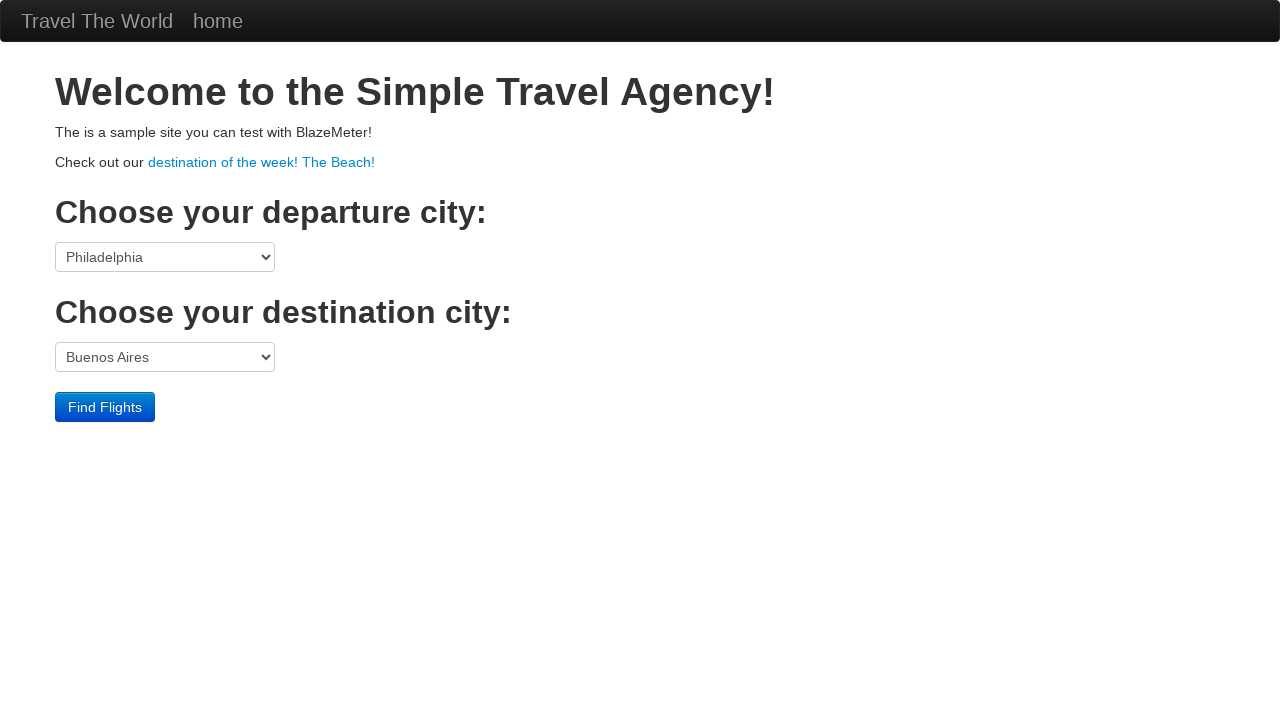

Selected Rome as destination city from dropdown on select[name='toPort']
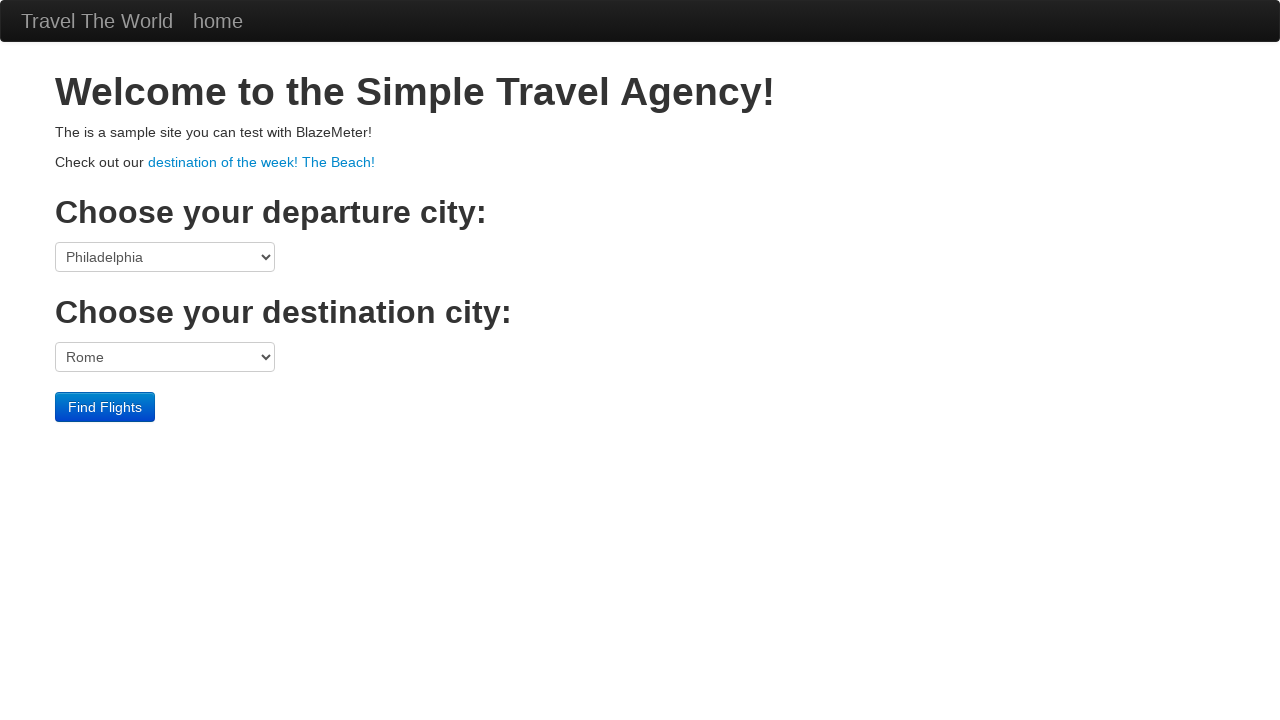

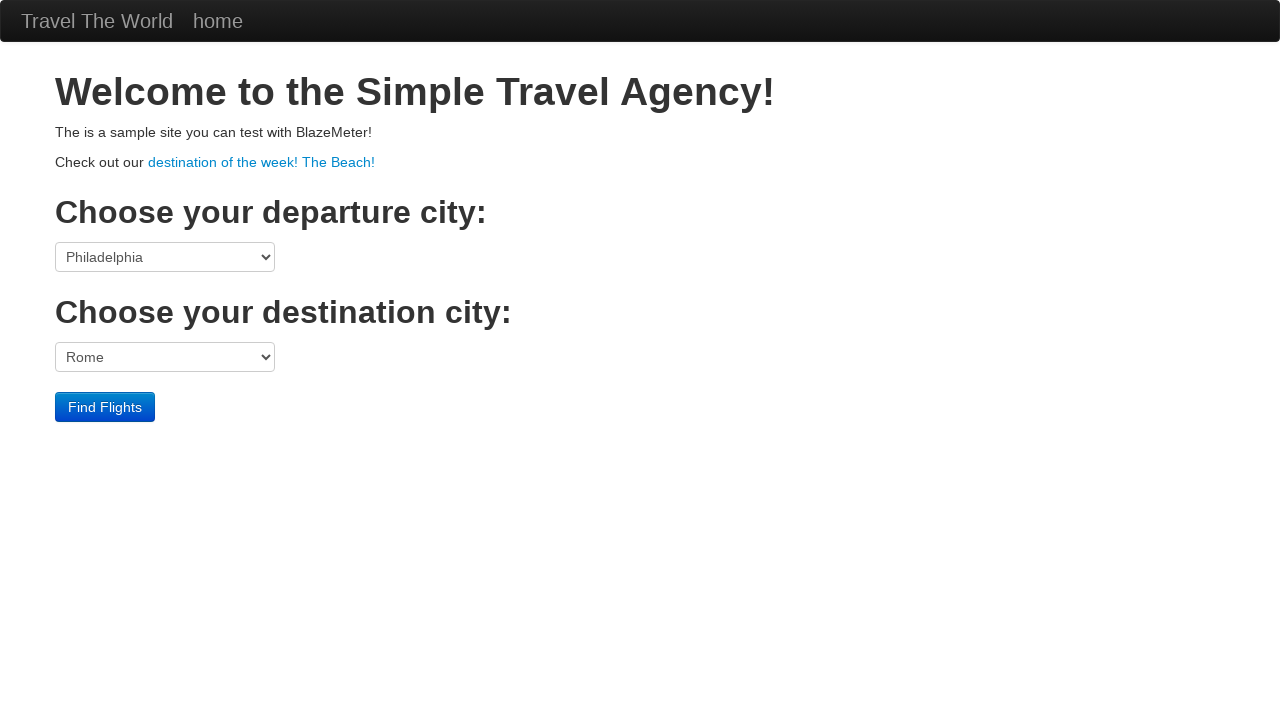